Tests dynamic data loading functionality by navigating through menus and clicking a button to load data dynamically

Starting URL: http://demo.automationtesting.in/WebTable.html

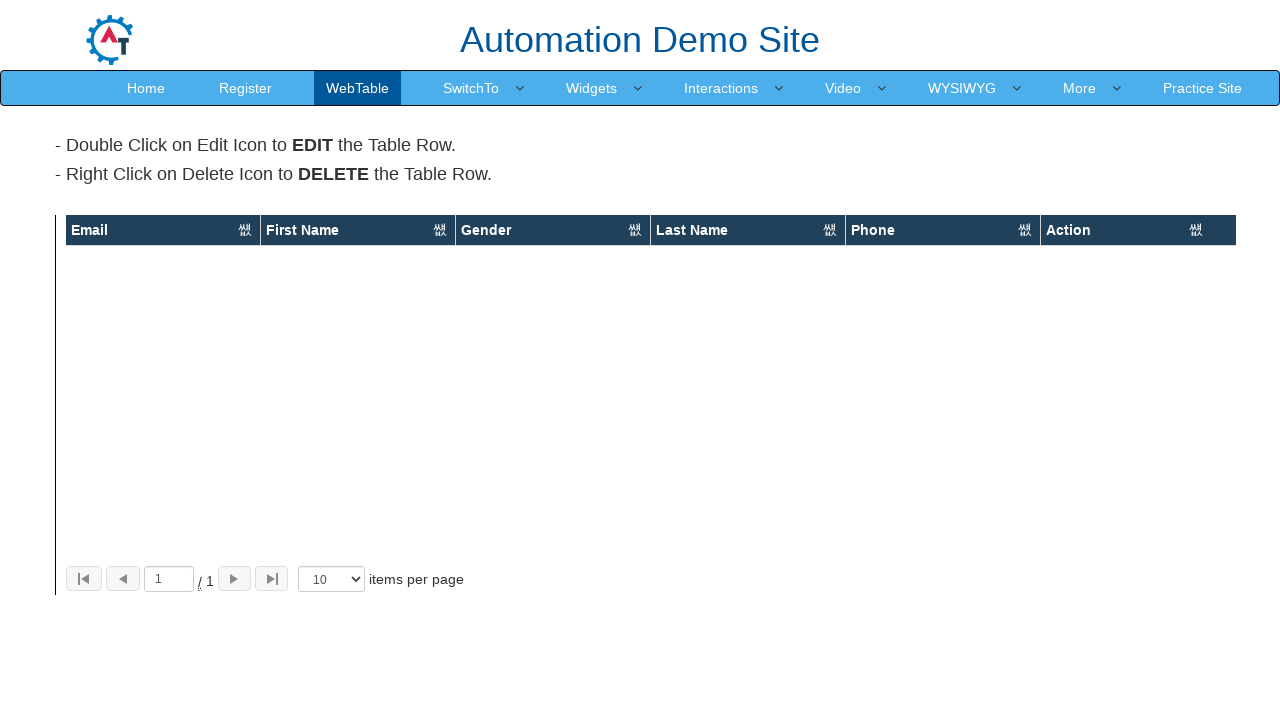

Clicked on 'More' menu item at (1080, 88) on text=More
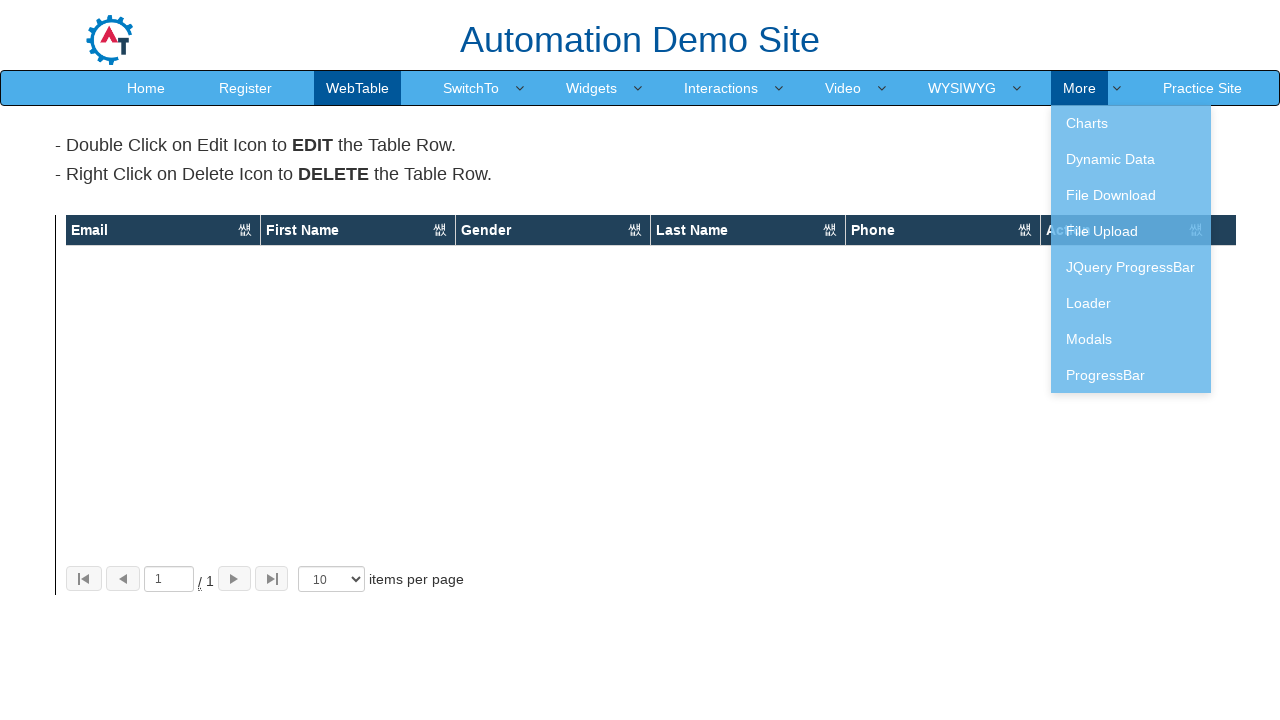

Clicked on 'DynamicData.html' link to navigate to dynamic data loading page at (1131, 159) on [href="DynamicData.html"]
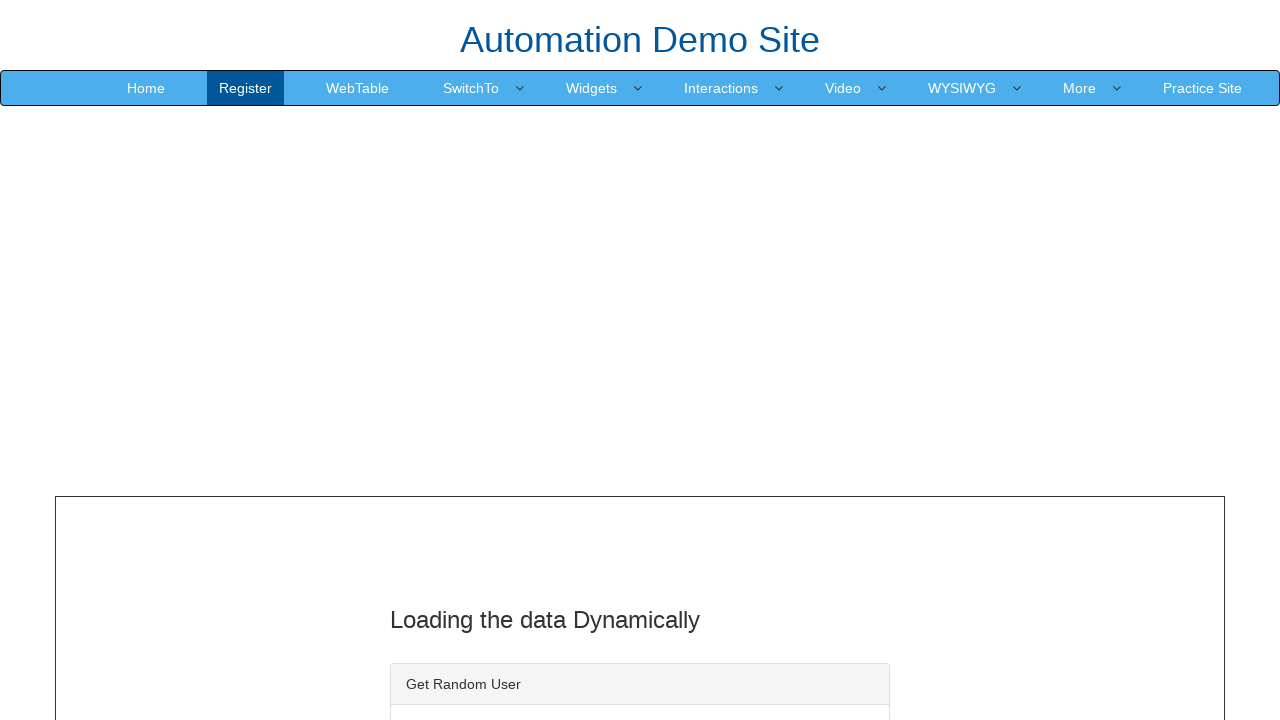

Page loaded and heading element appeared
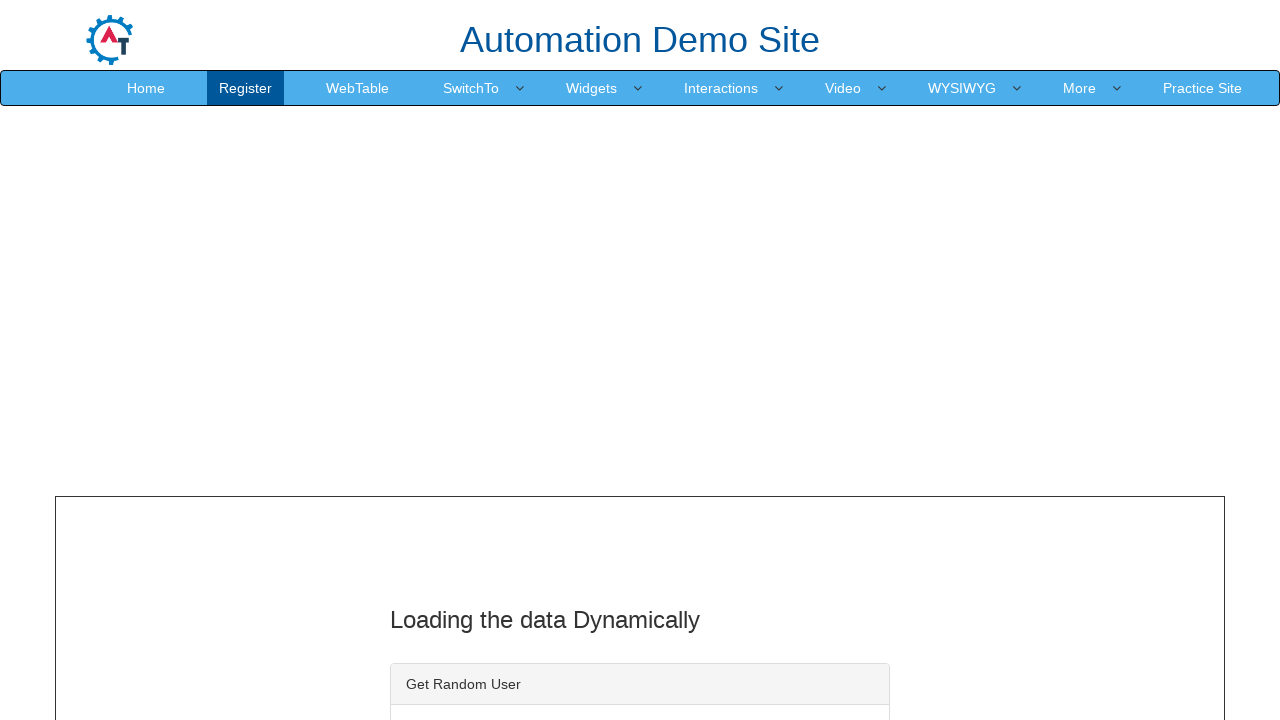

Retrieved heading text: 'Loading the data Dynamically'
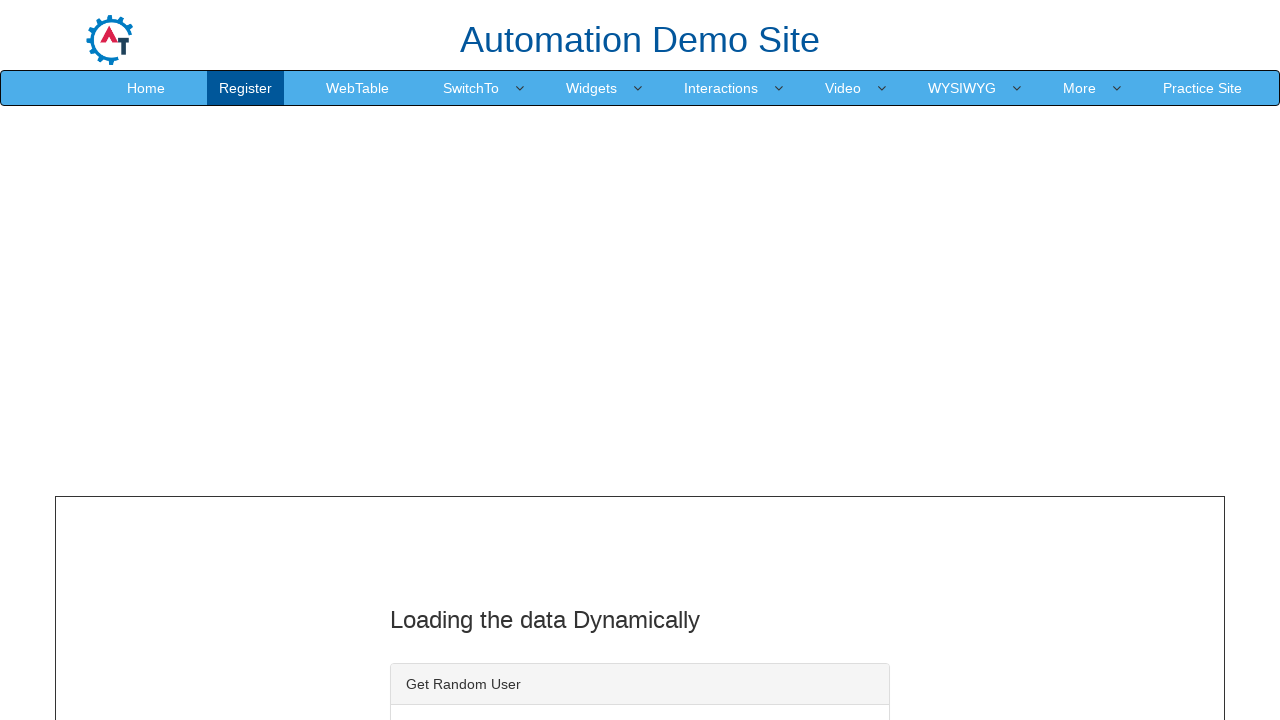

Verified heading text matches 'Loading the data Dynamically'
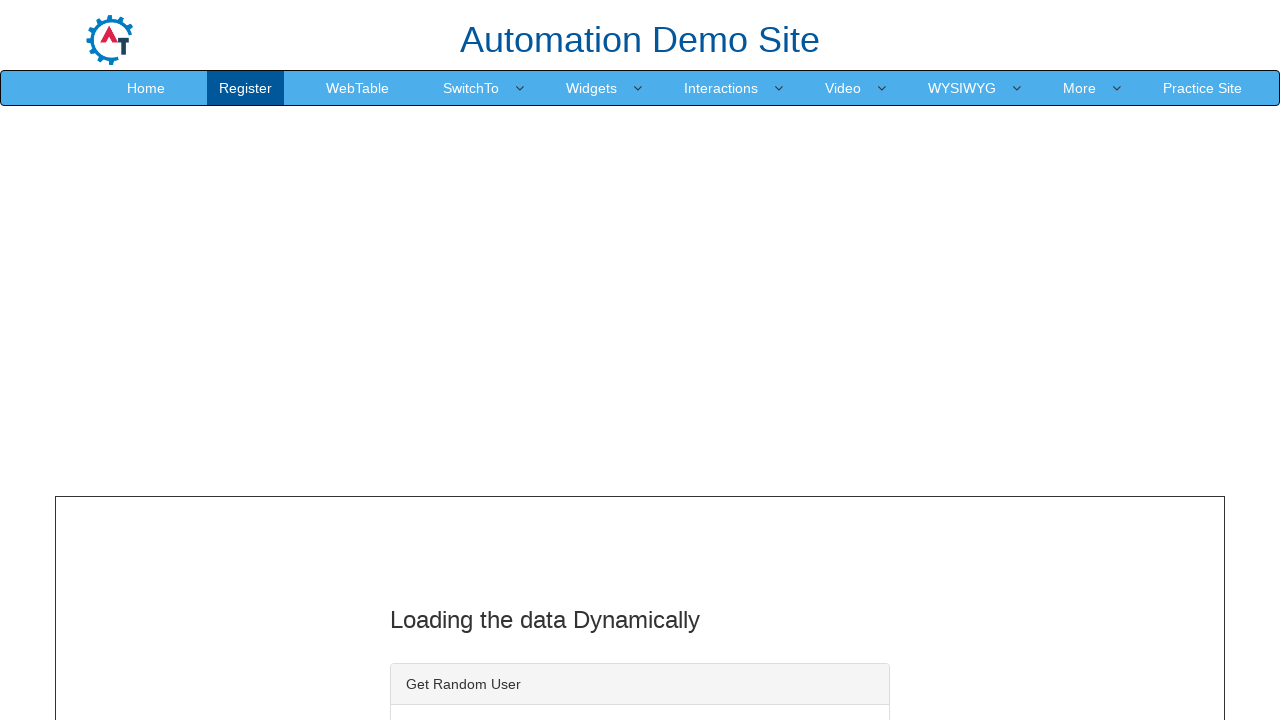

Clicked save button to trigger dynamic data loading at (477, 361) on #save
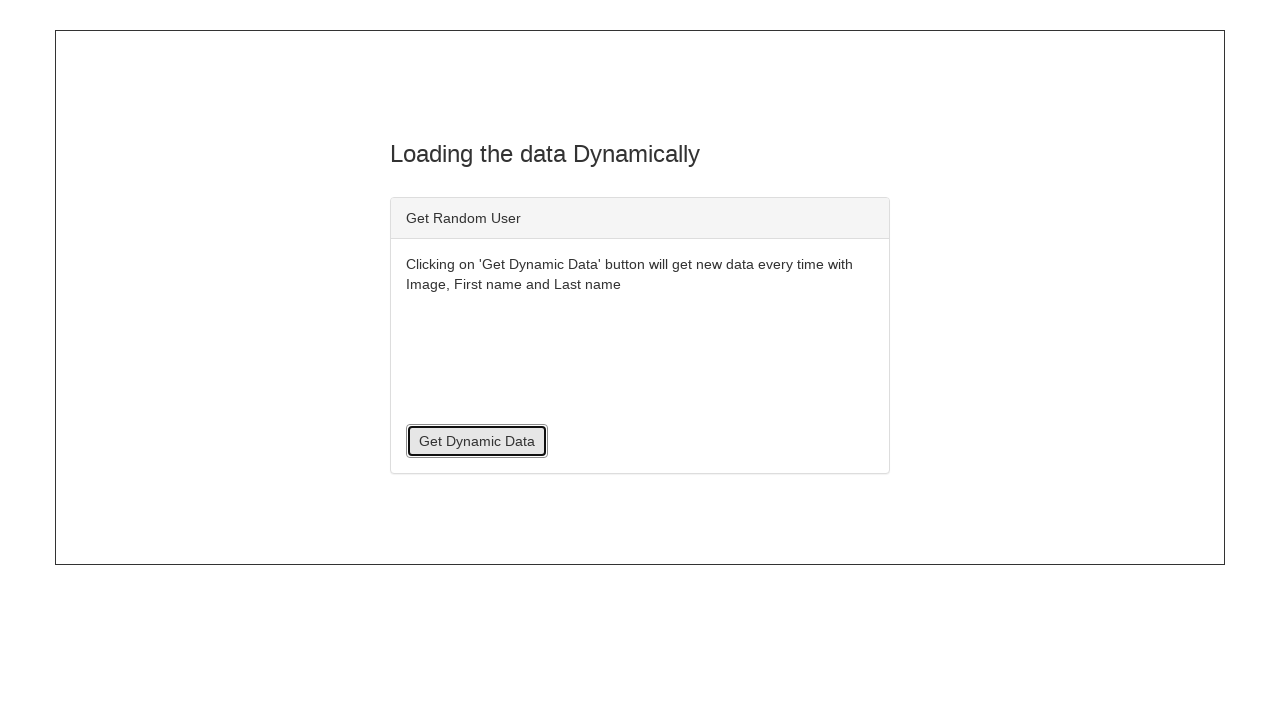

Loading image appeared, indicating dynamic data is being loaded
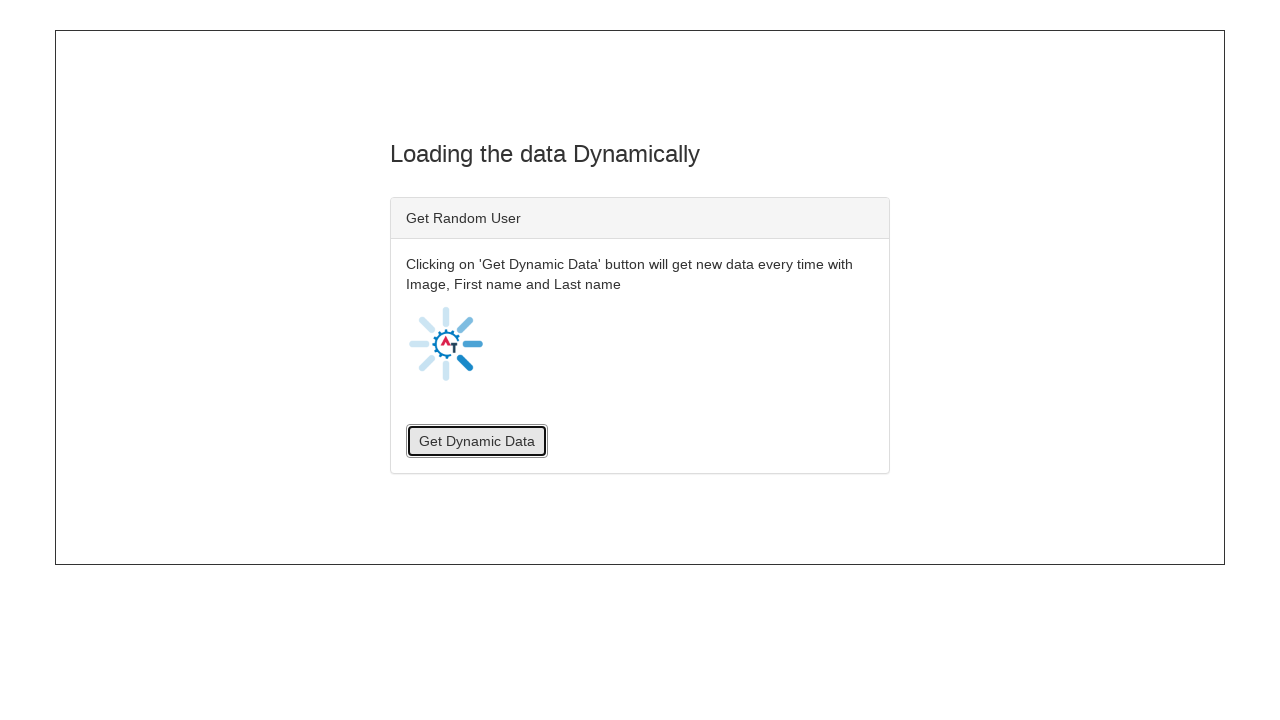

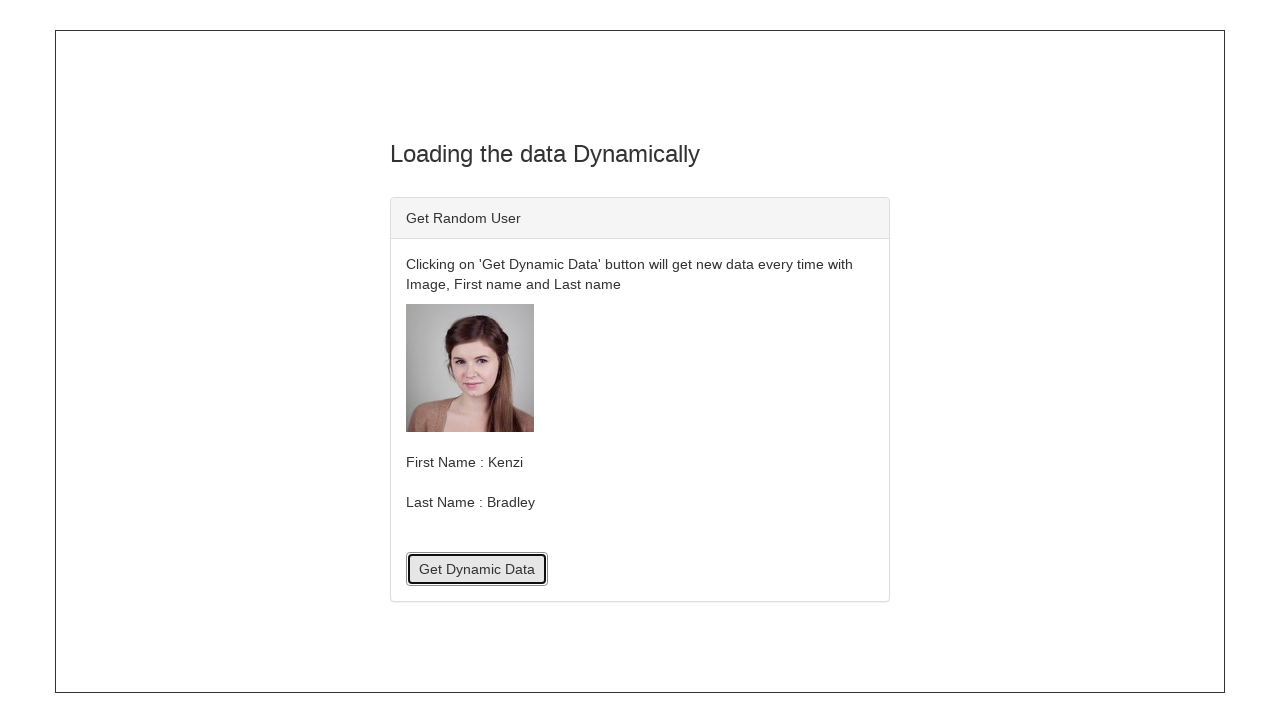